Tests dropdown functionality by selecting different country options from a dropdown menu

Starting URL: https://practice.expandtesting.com/dropdown

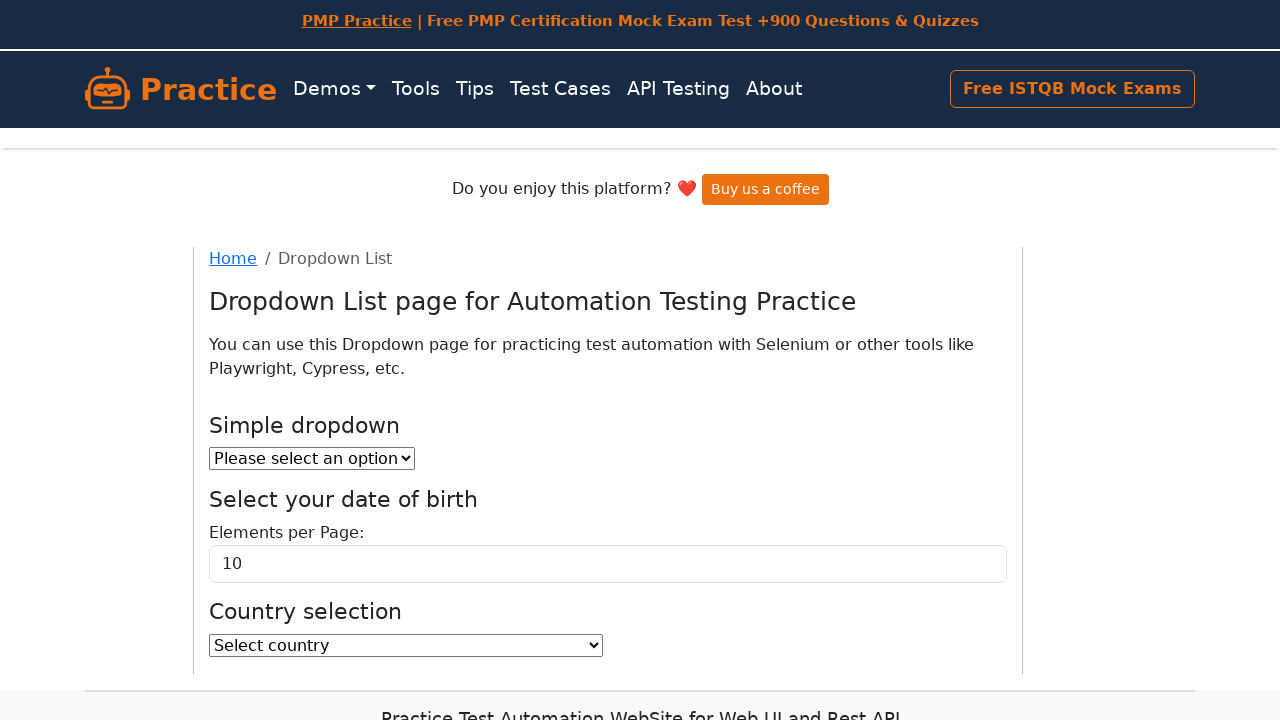

Selected Afghanistan from country dropdown on #country
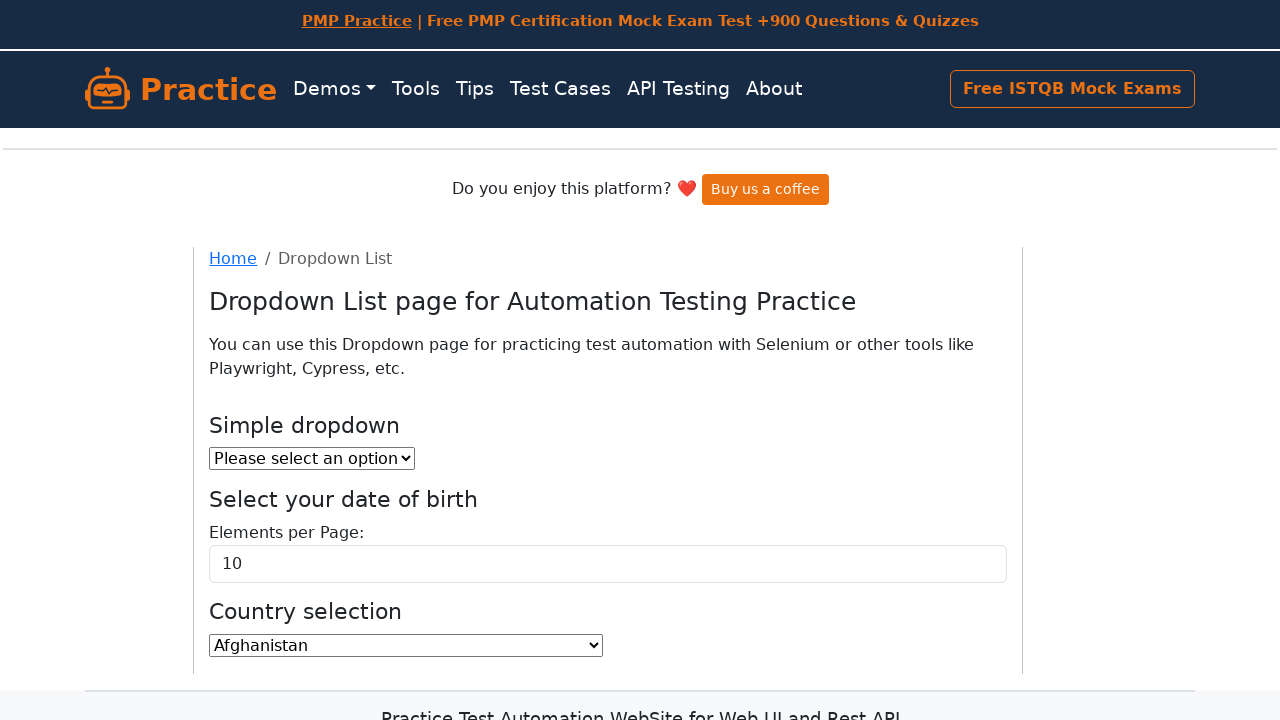

Selected United States from country dropdown on #country
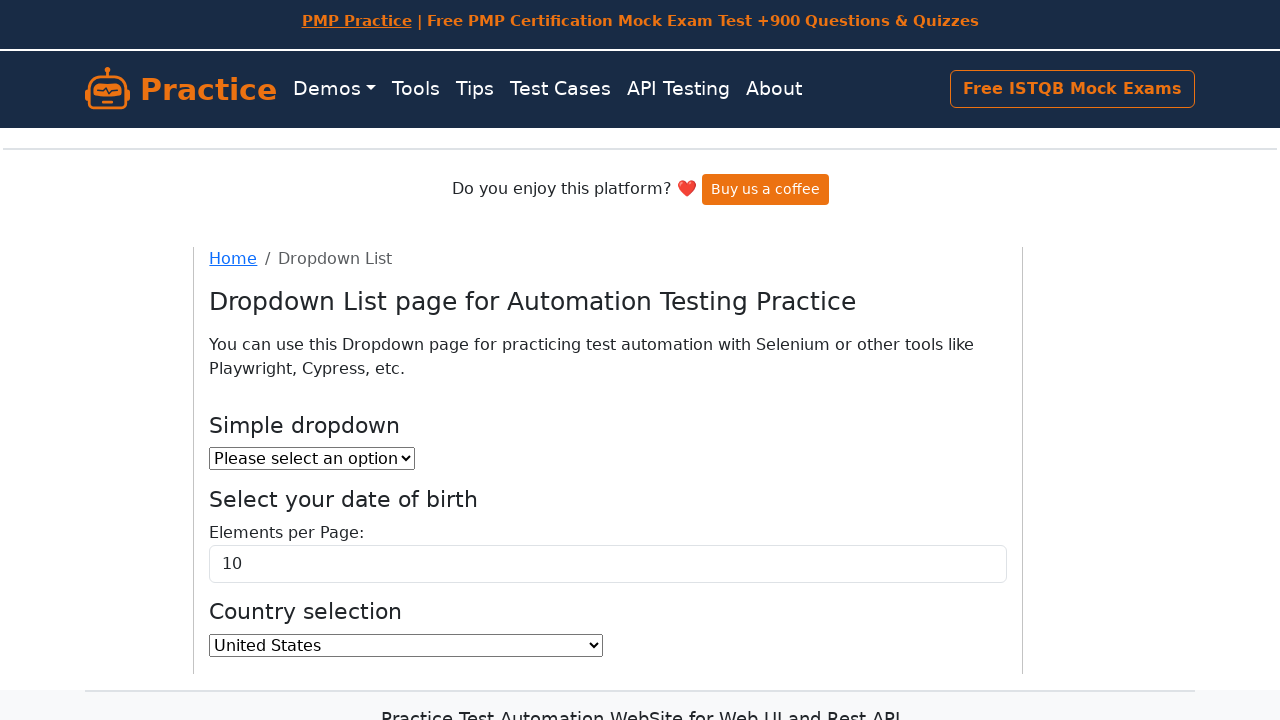

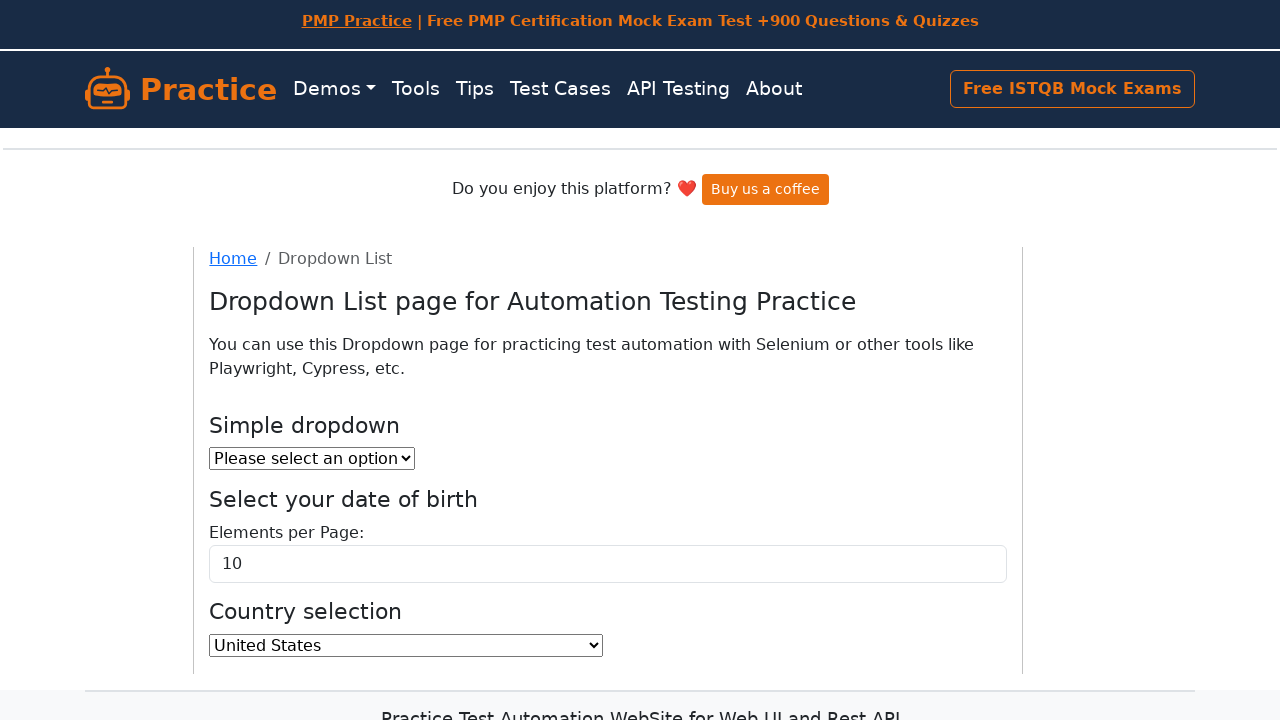